Tests the blog date filter with dates that have no posts, verifying appropriate no-results messages are shown

Starting URL: https://dawidmikula.github.io/petStore/blog.html

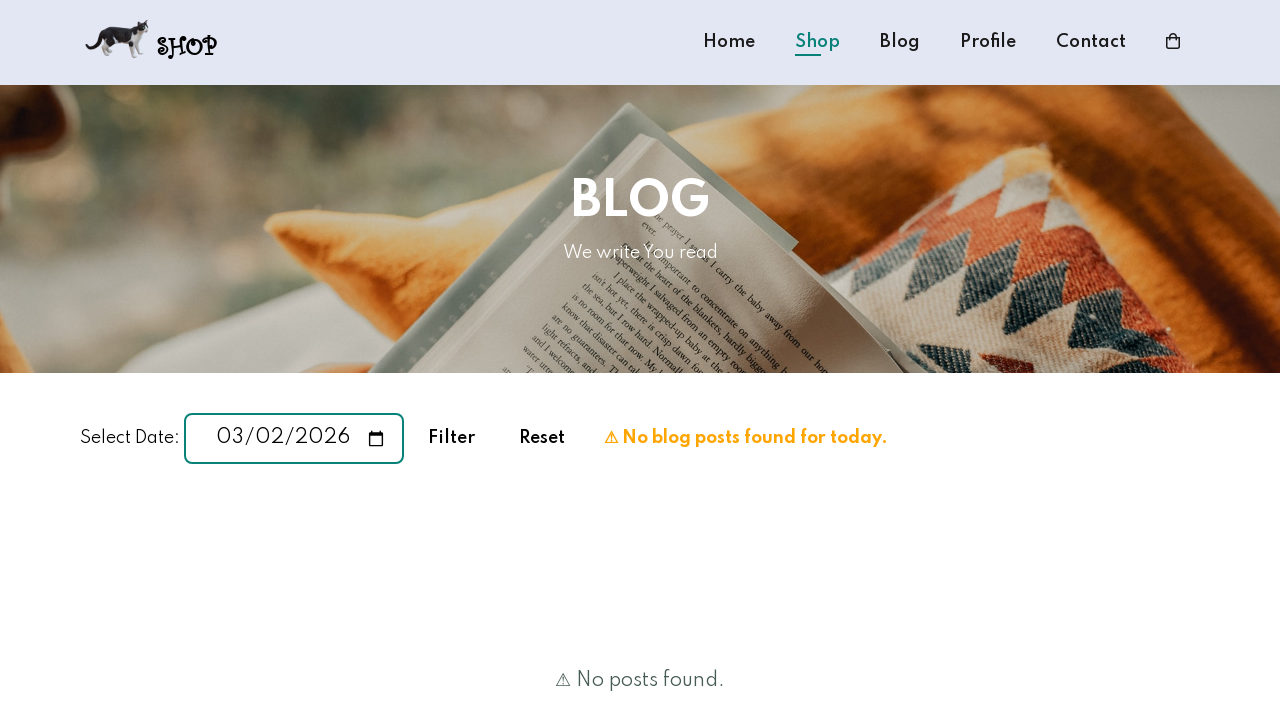

Filled blog date filter with '2025-01-10' on #blog-date
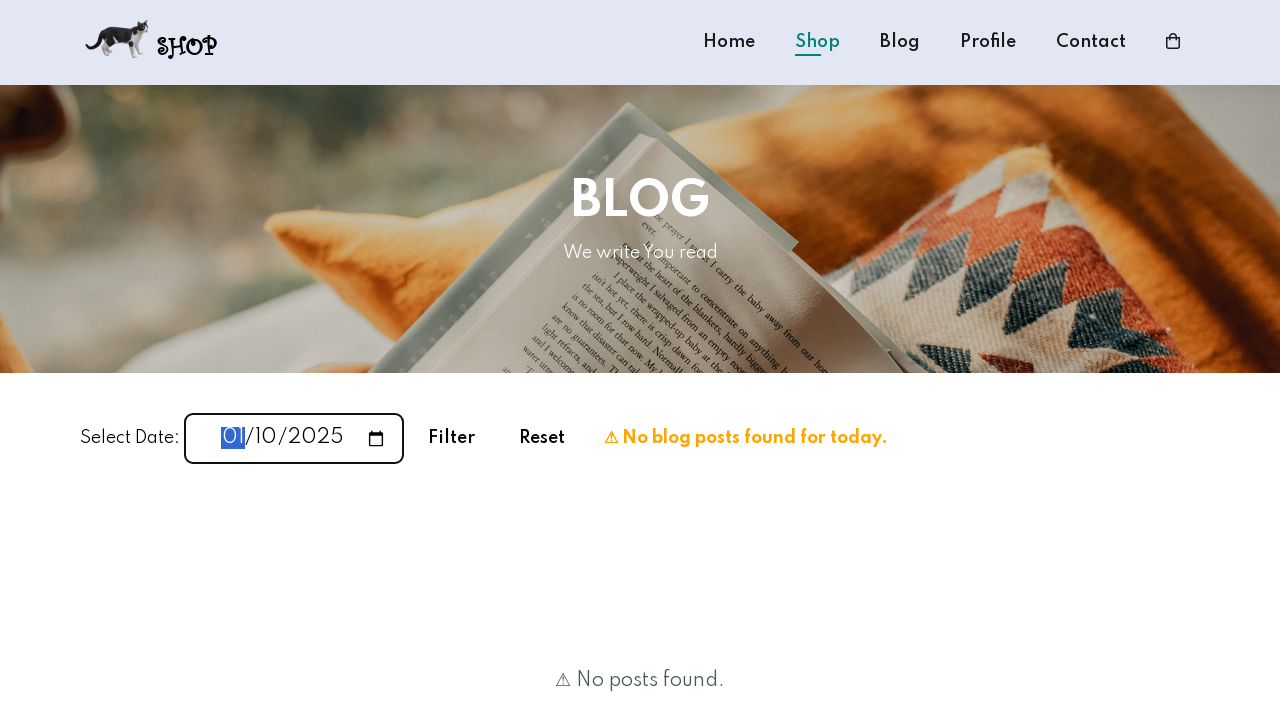

Clicked Filter button at (452, 438) on internal:role=button[name="Filter"i]
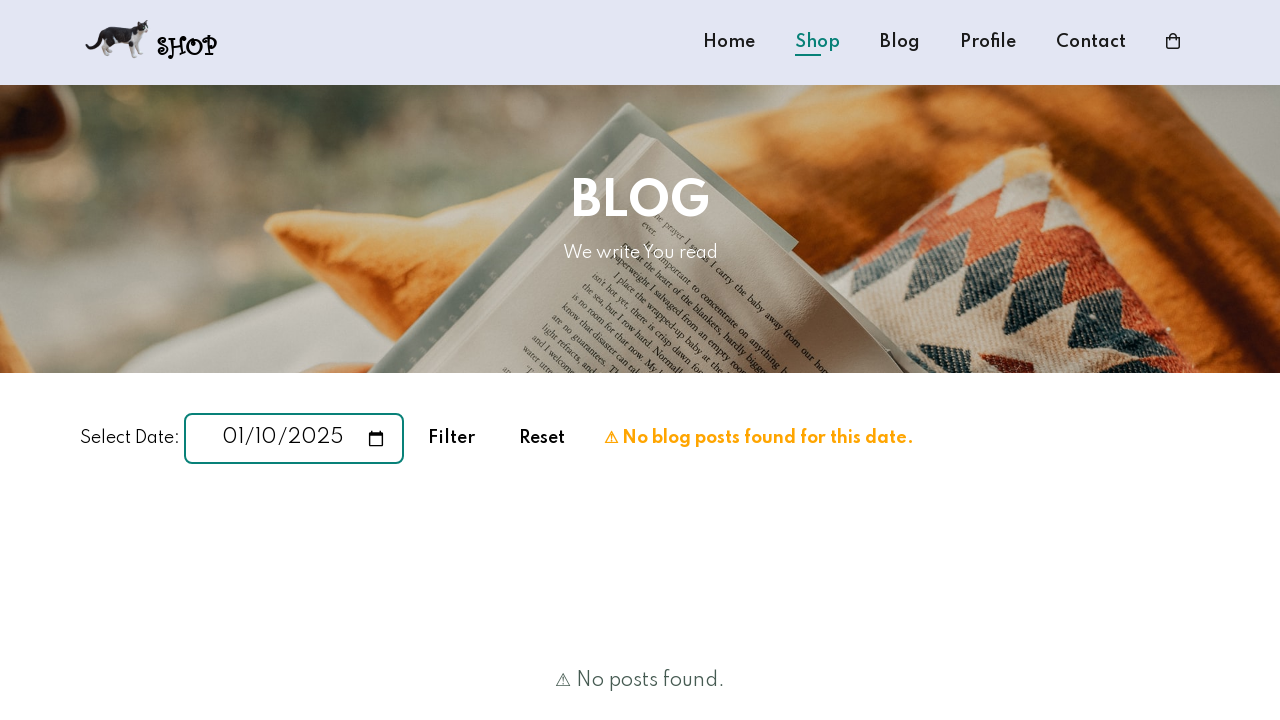

Verified 'No blog posts found for this date' message is visible
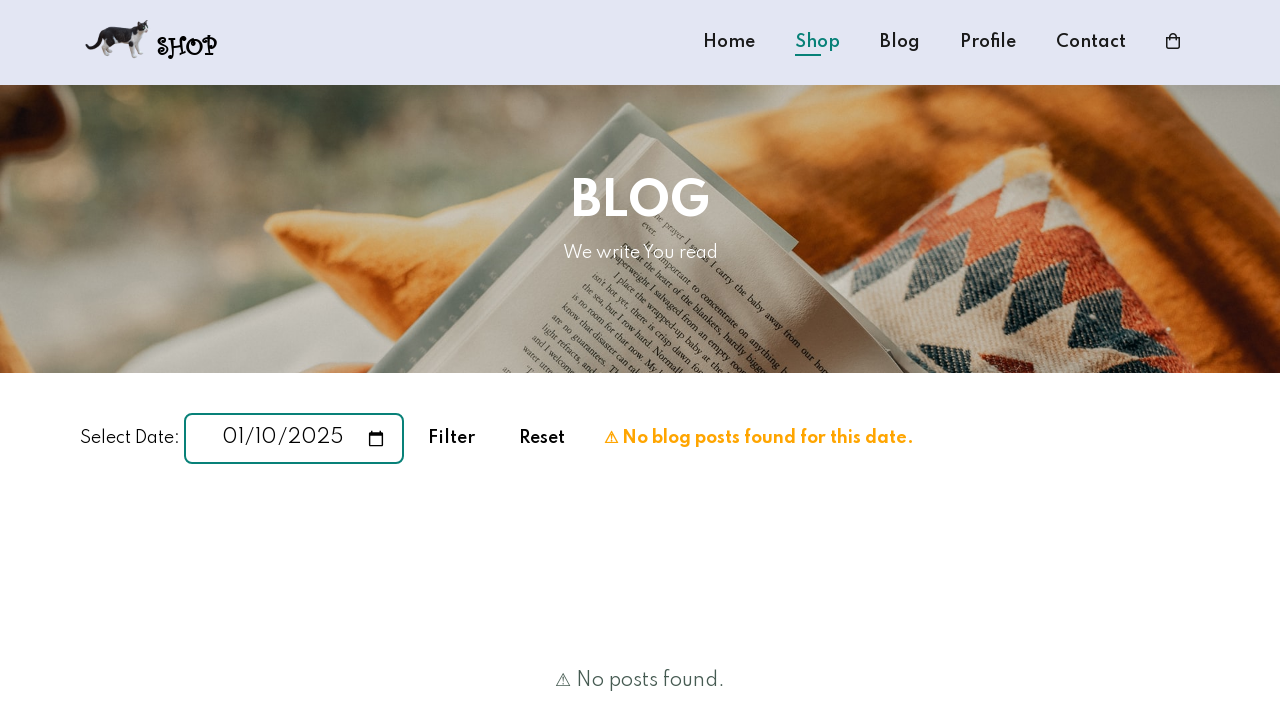

Verified 'No posts found' message is visible
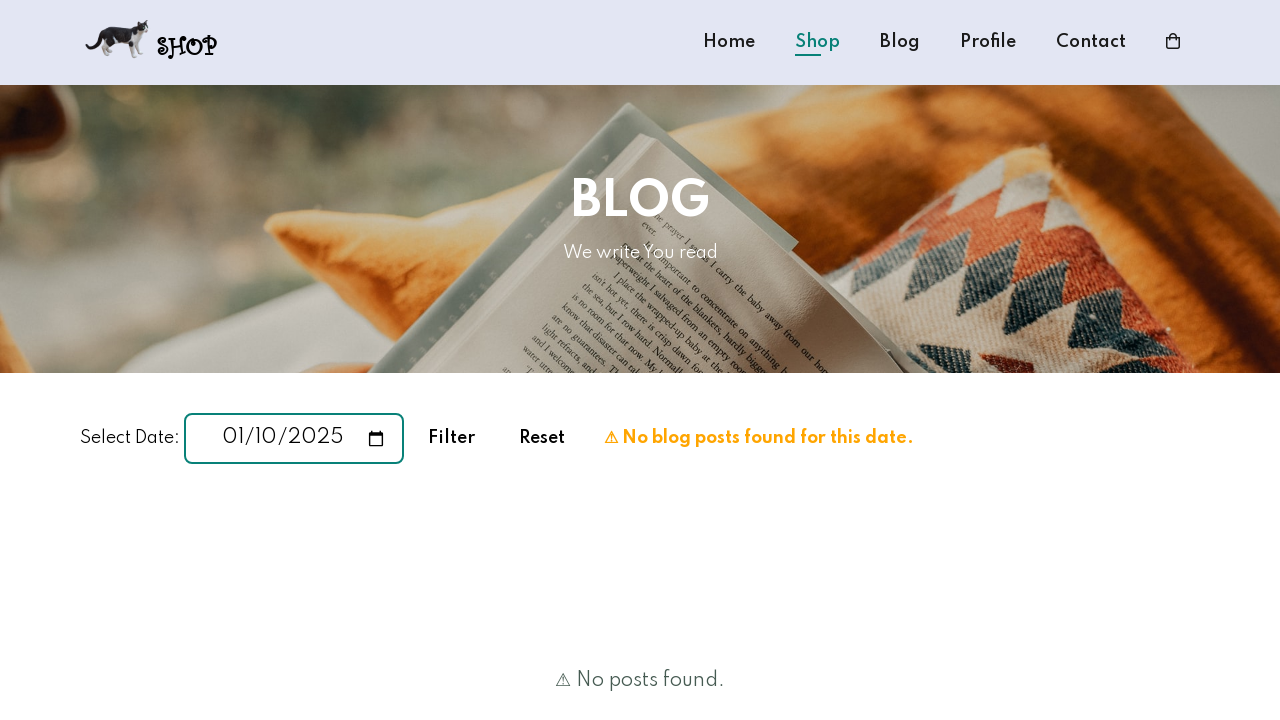

Filled blog date filter with '2025-01-12' on #blog-date
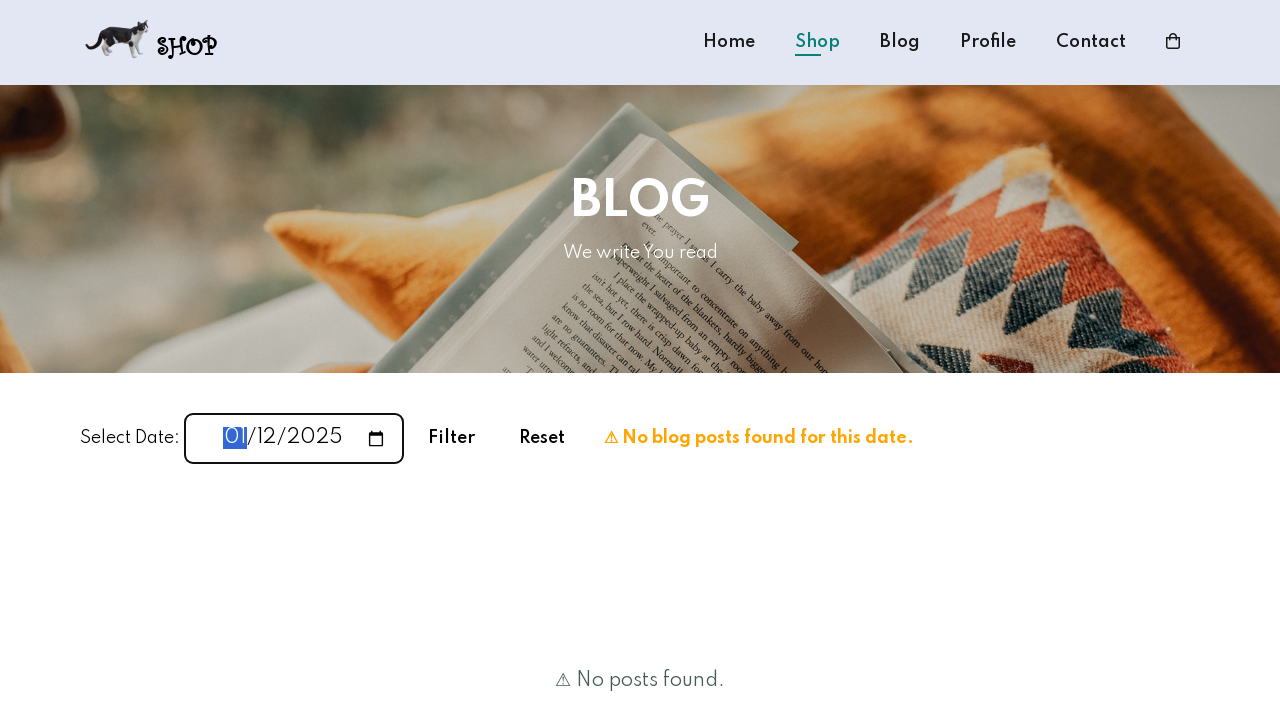

Clicked Filter button at (452, 438) on internal:role=button[name="Filter"i]
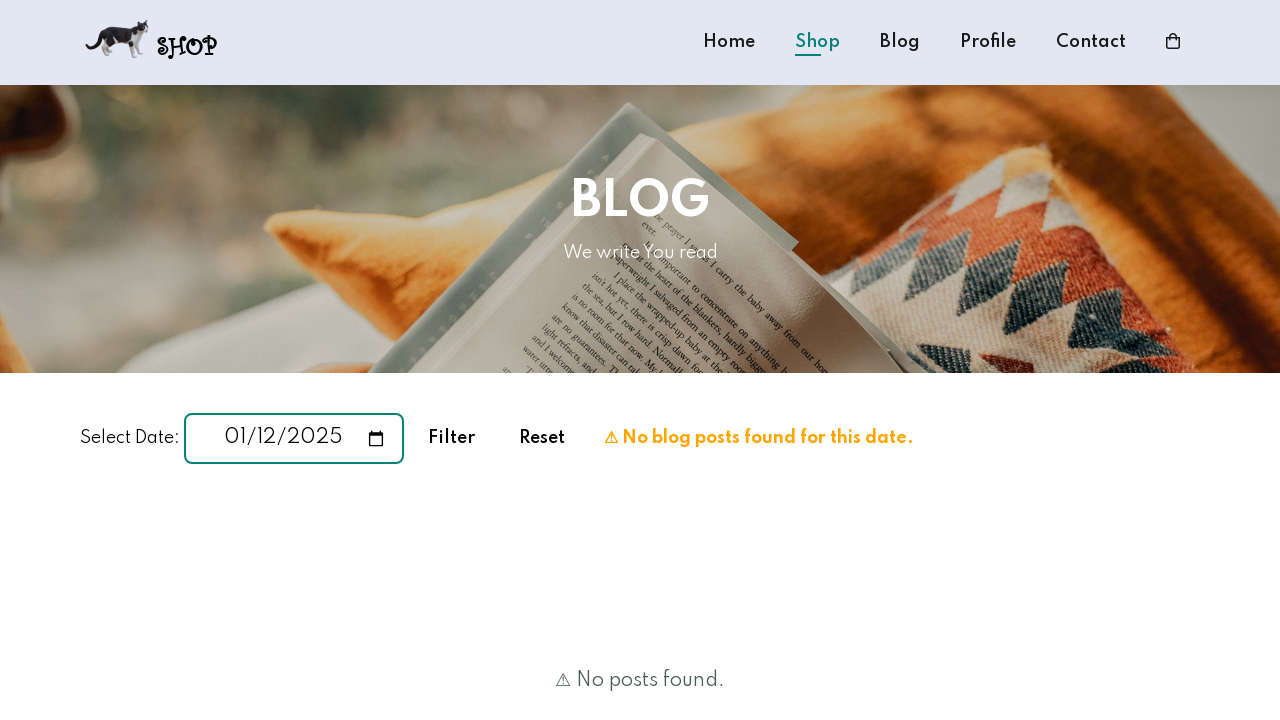

Verified 'No blog posts found for this date' message is visible
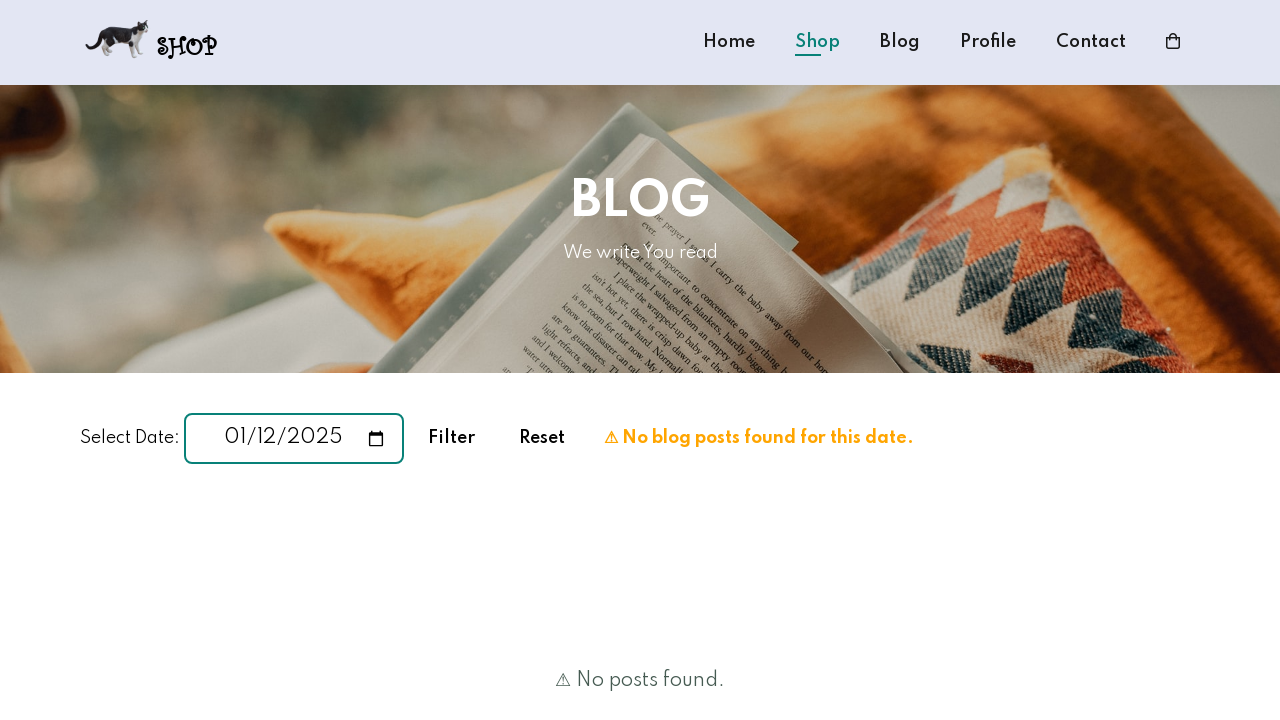

Verified 'No posts found' message is visible
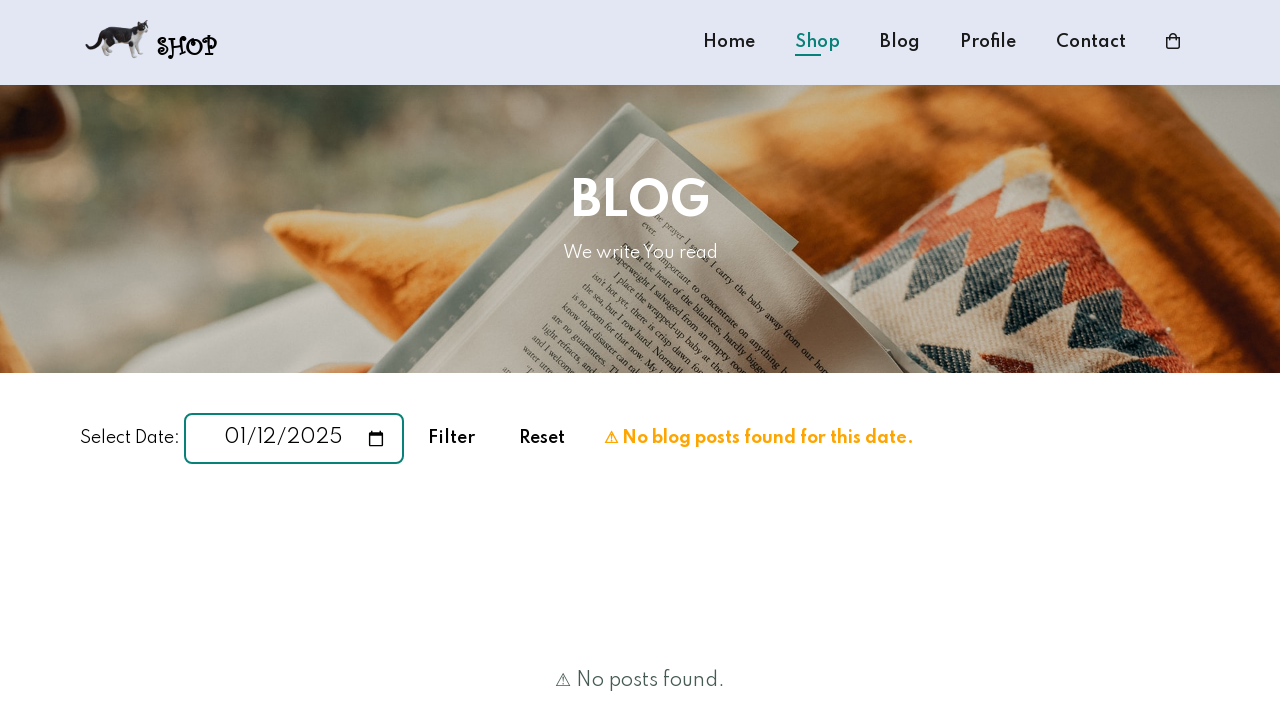

Filled blog date filter with '2025-01-13' on #blog-date
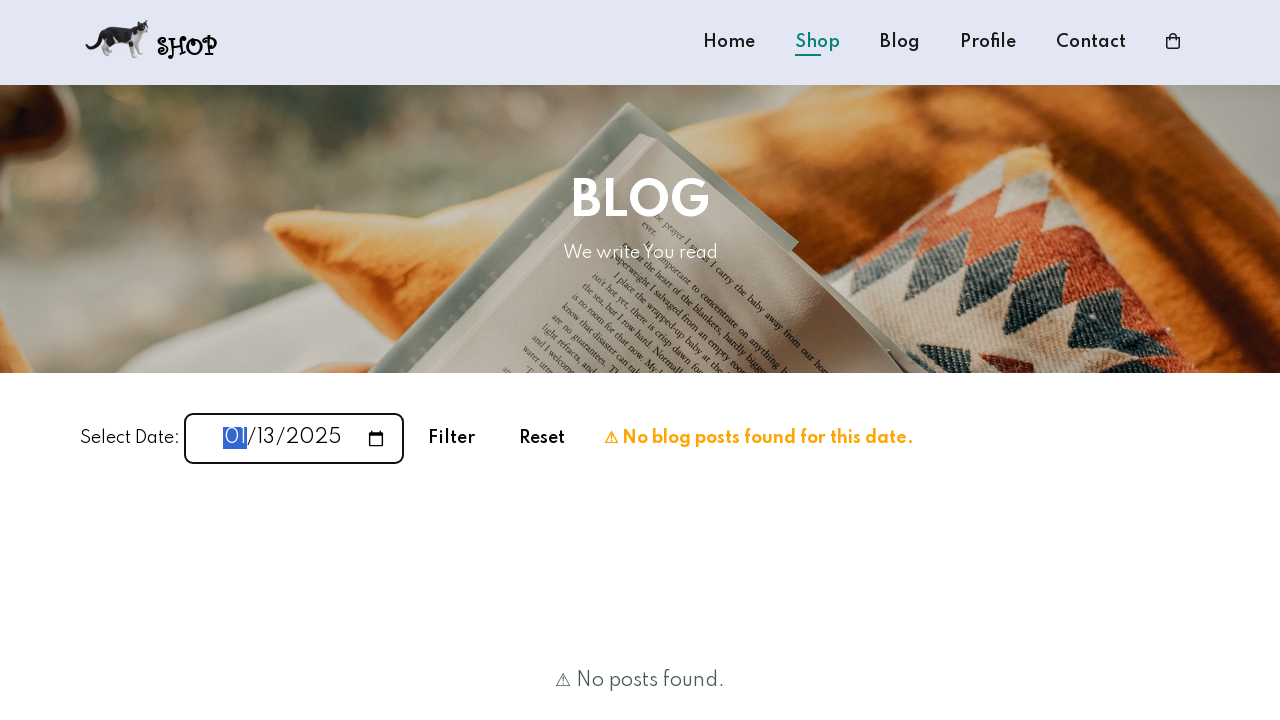

Clicked Filter button at (452, 438) on internal:role=button[name="Filter"i]
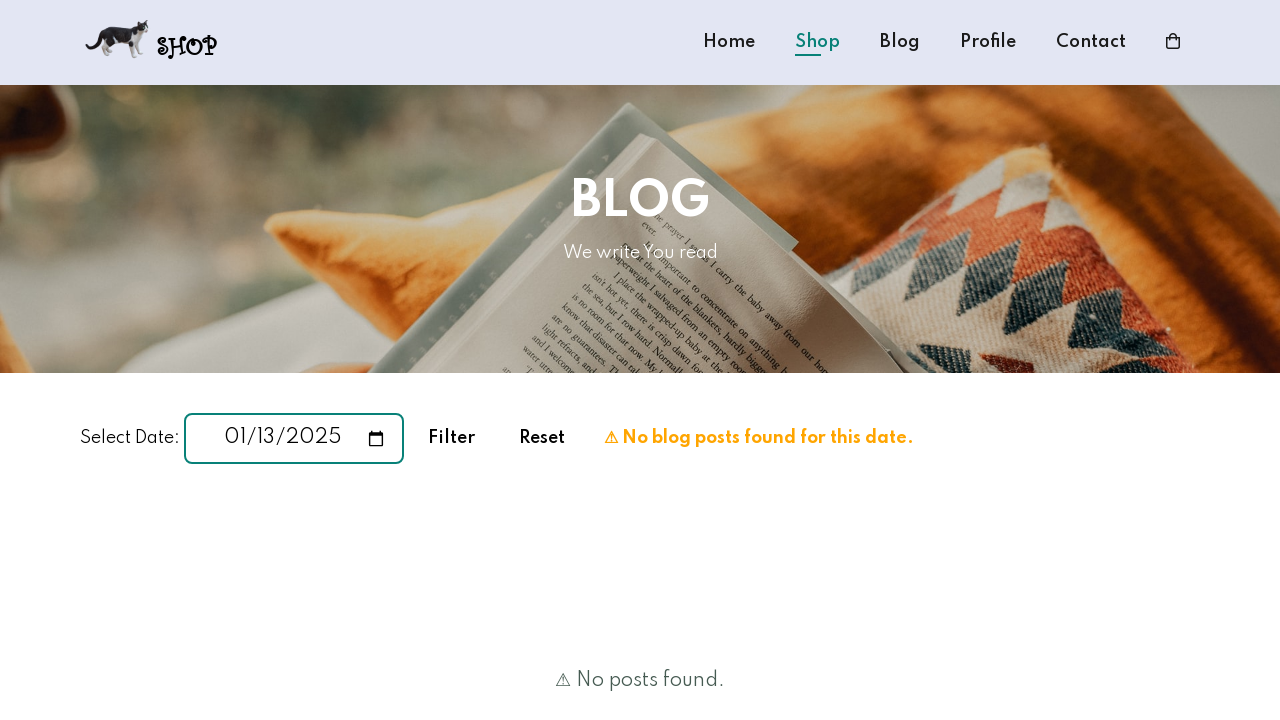

Verified 'No blog posts found for this date' message is visible
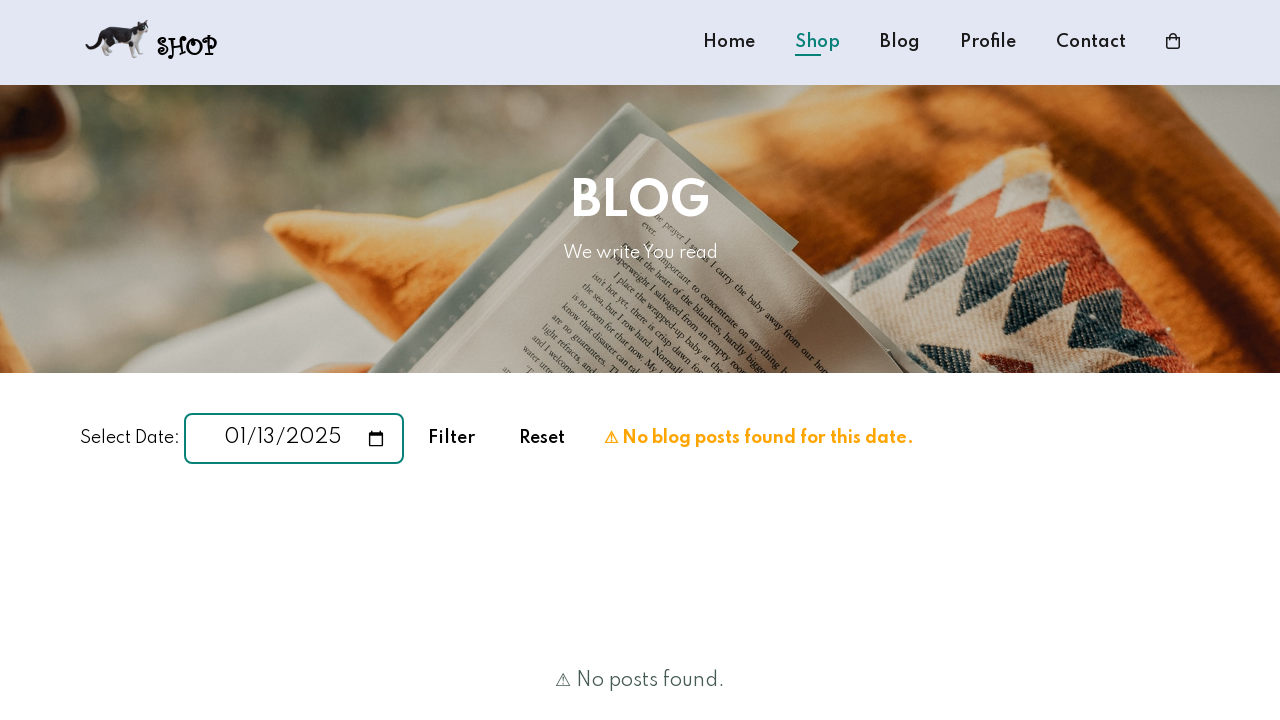

Verified 'No posts found' message is visible
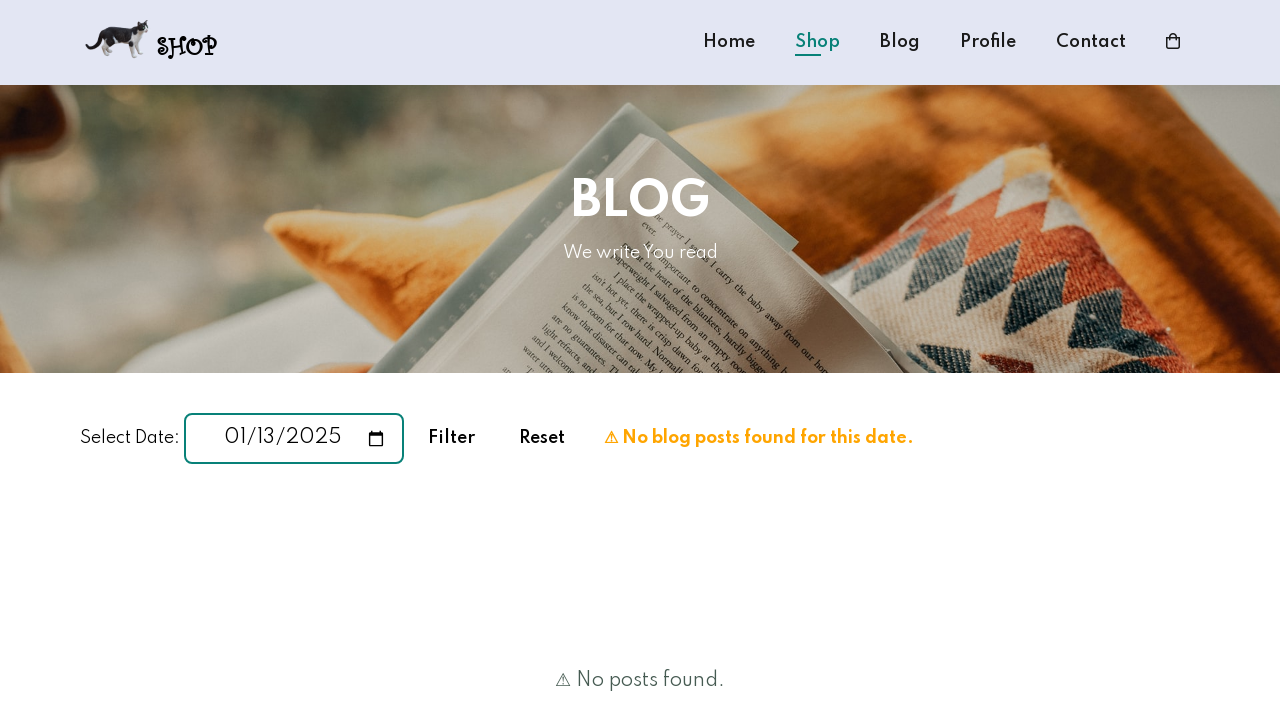

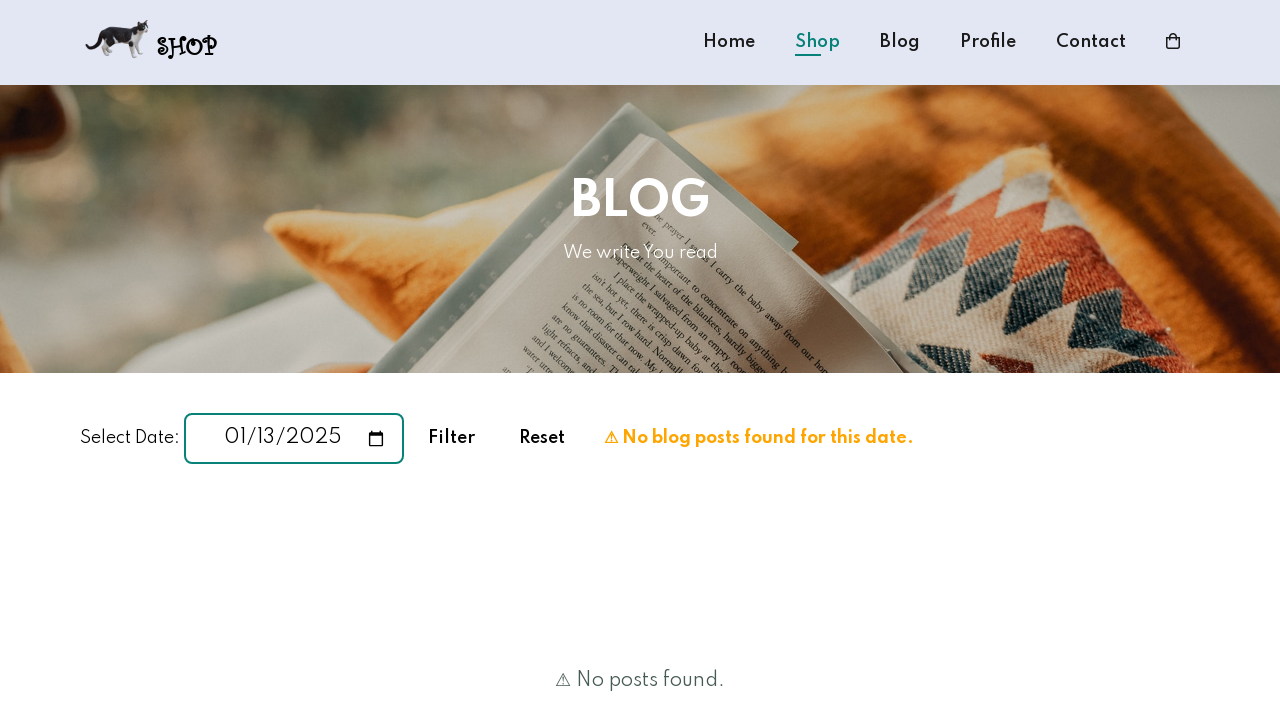